Tests a simple dropdown selection by selecting an option by value and verifying the selection was applied

Starting URL: https://selenium.dev/selenium/web/selectPage.html

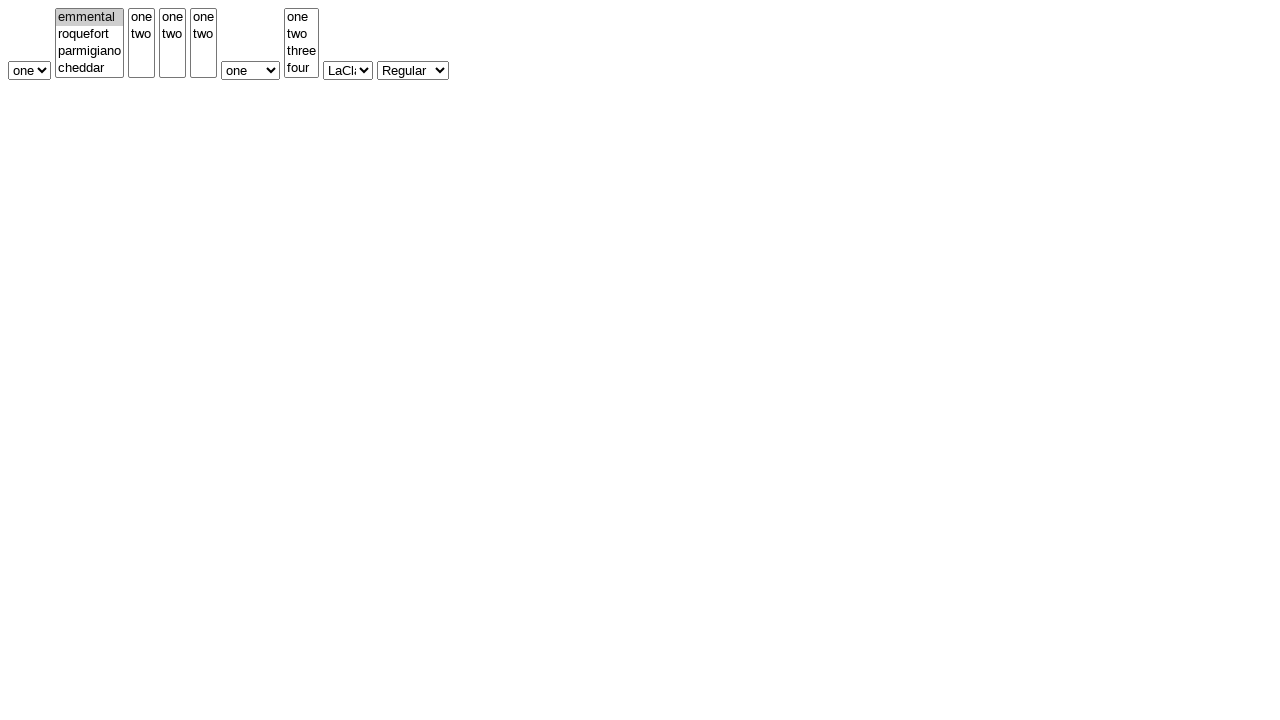

Navigated to select page test URL
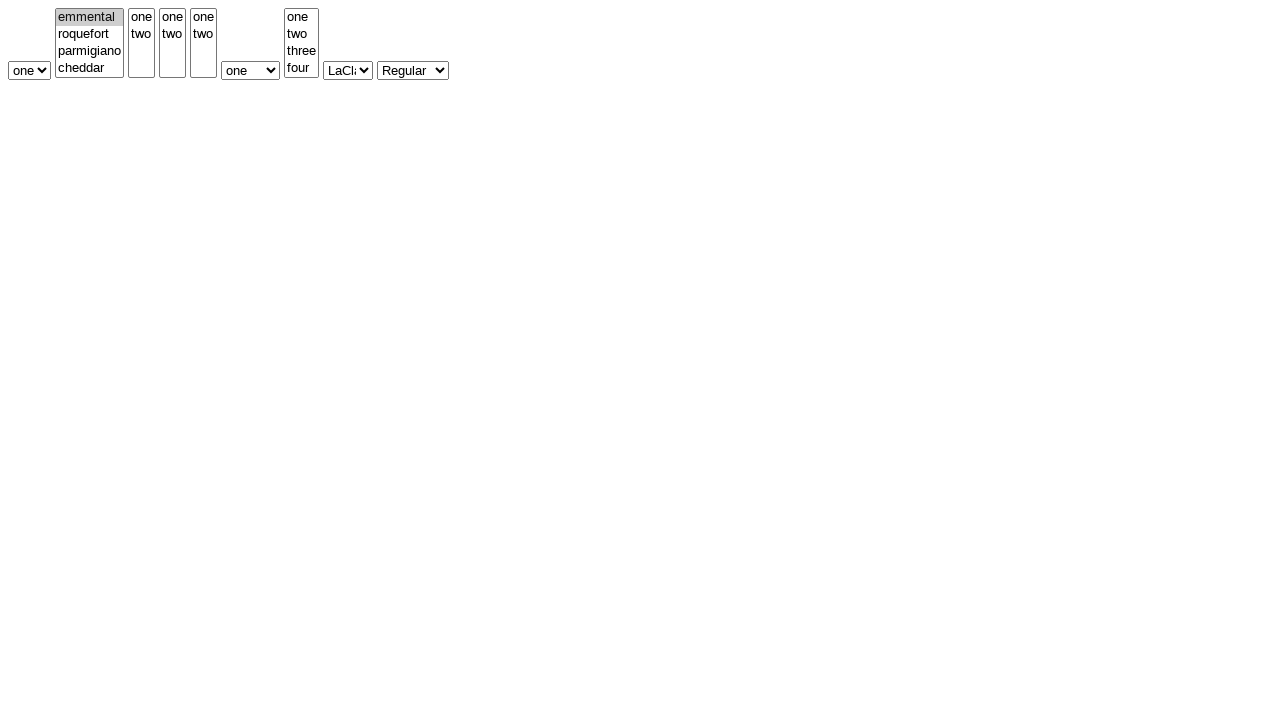

Selected option 'two' from simple dropdown by value on #selectWithoutMultiple
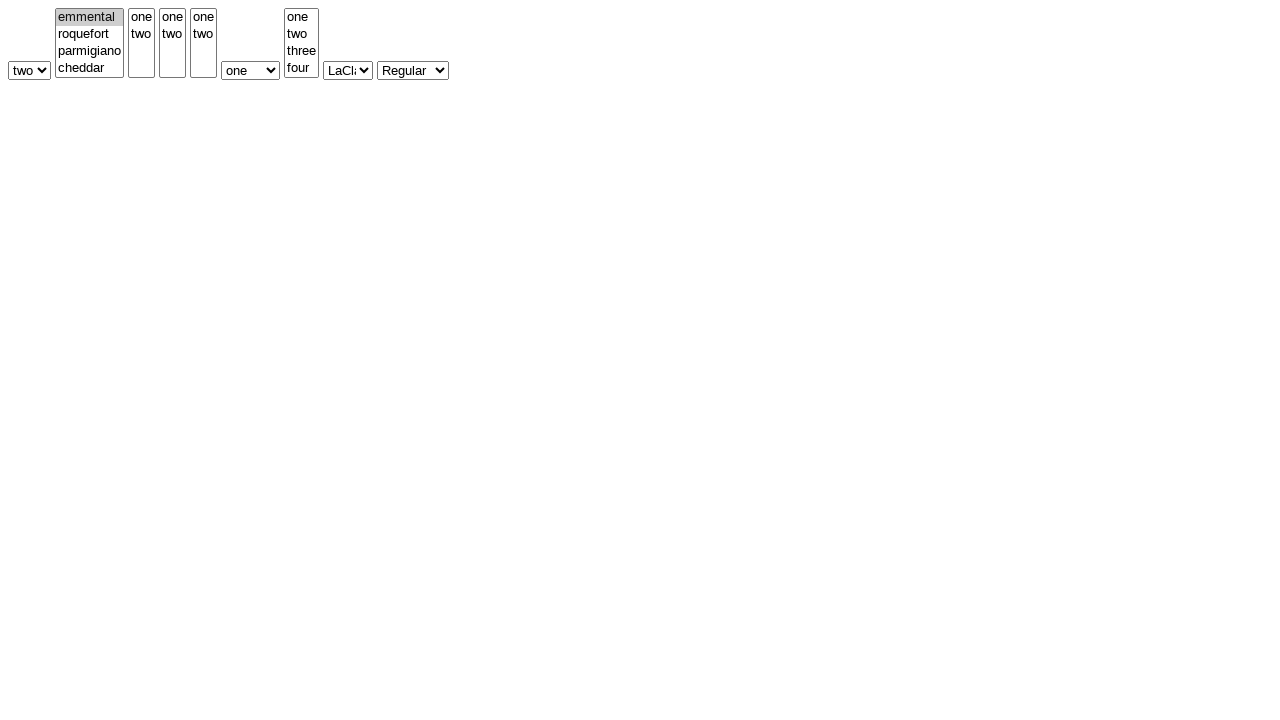

Verified that dropdown selection was applied - value is 'two'
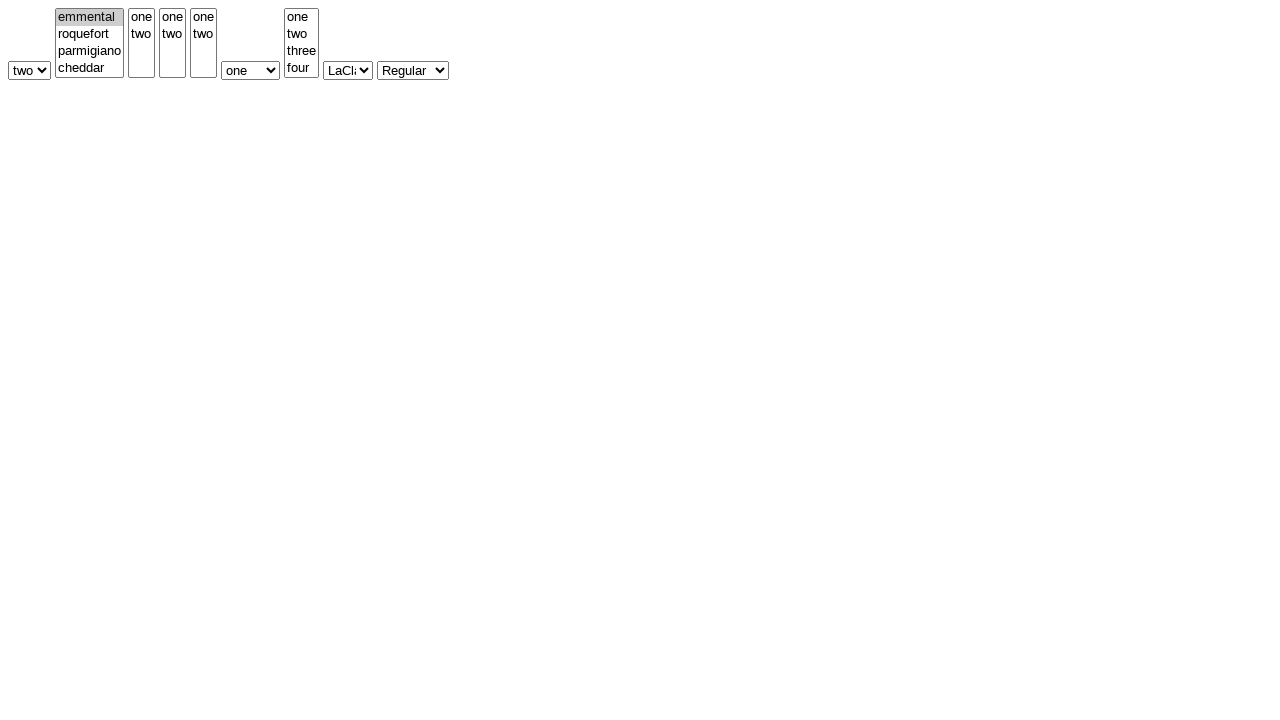

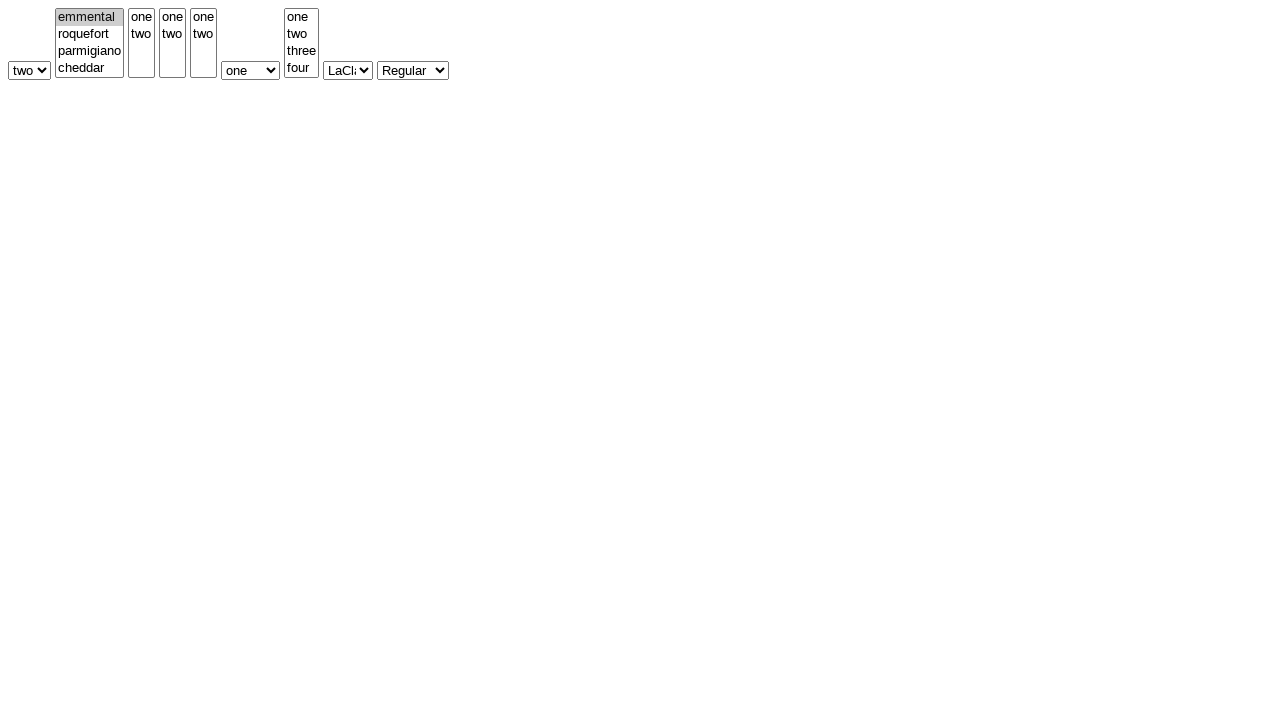